Tests login form validation with invalid credentials (locked out user with wrong password) and verifies the authentication error message

Starting URL: https://www.saucedemo.com/

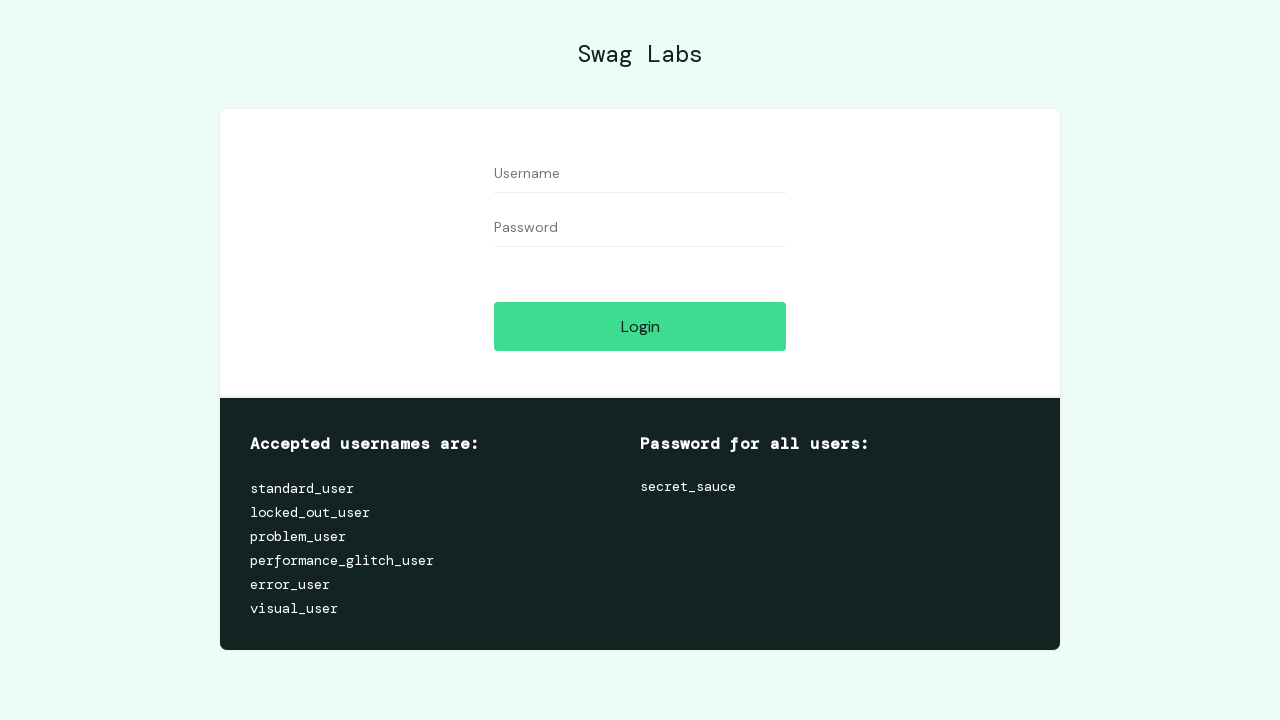

Clicked username field at (640, 174) on [data-test='username']
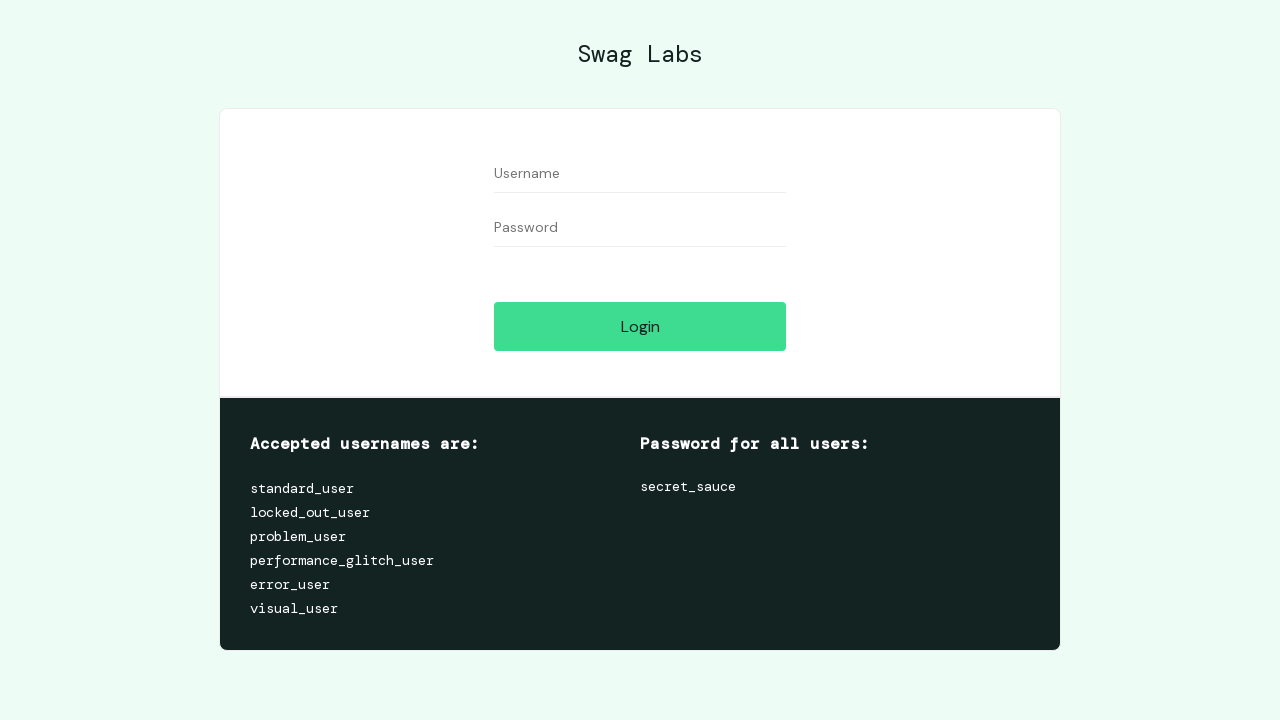

Filled username field with 'locked_out_user' on [data-test='username']
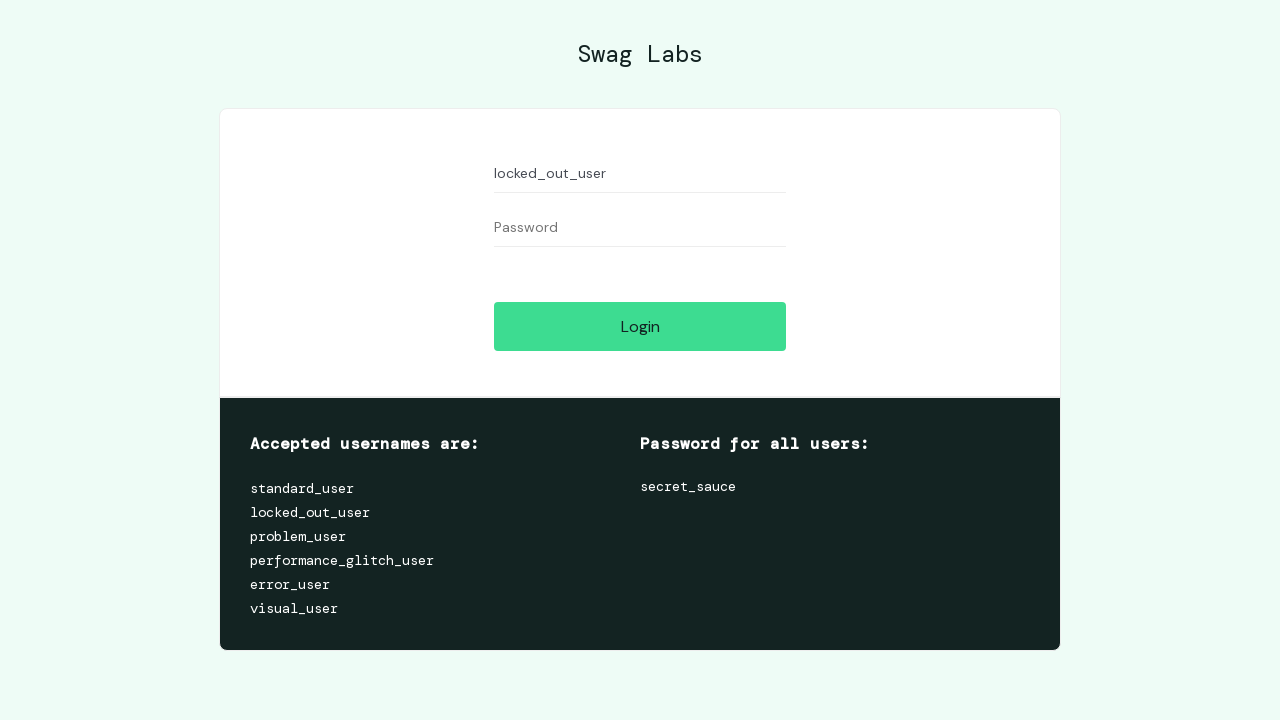

Clicked password field at (640, 228) on [data-test='password']
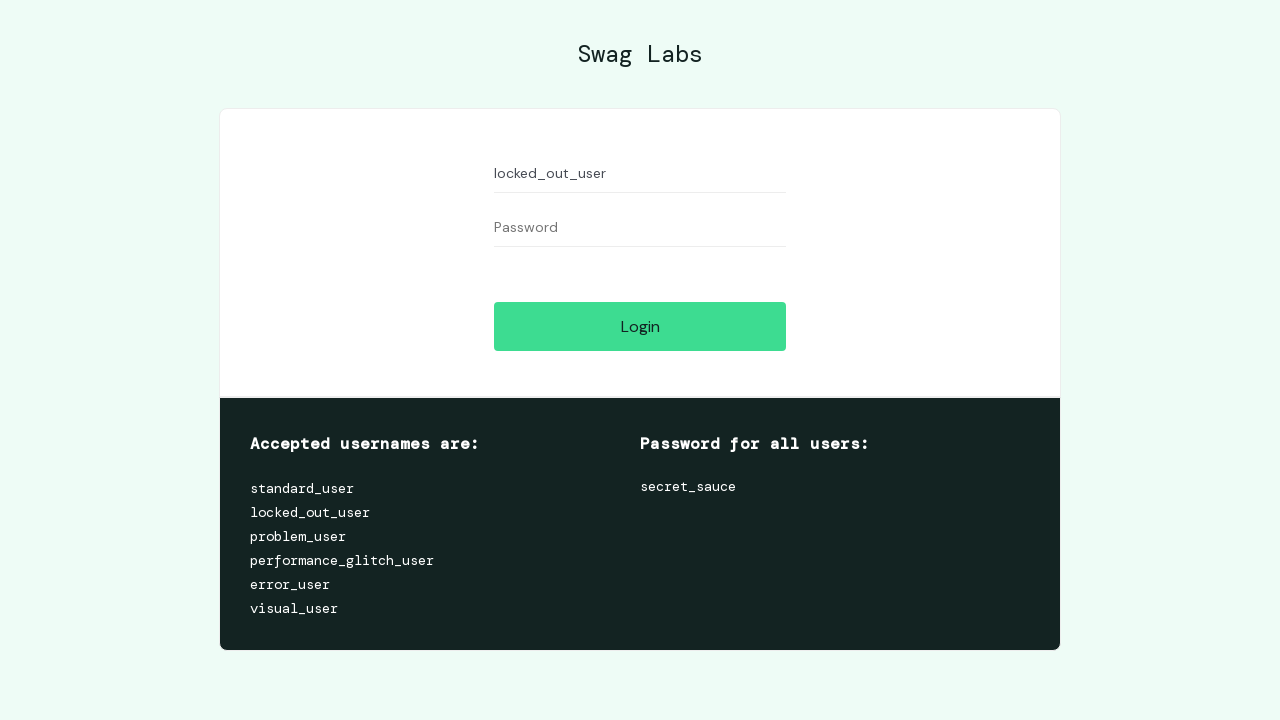

Filled password field with 'secrret_sauce' on [data-test='password']
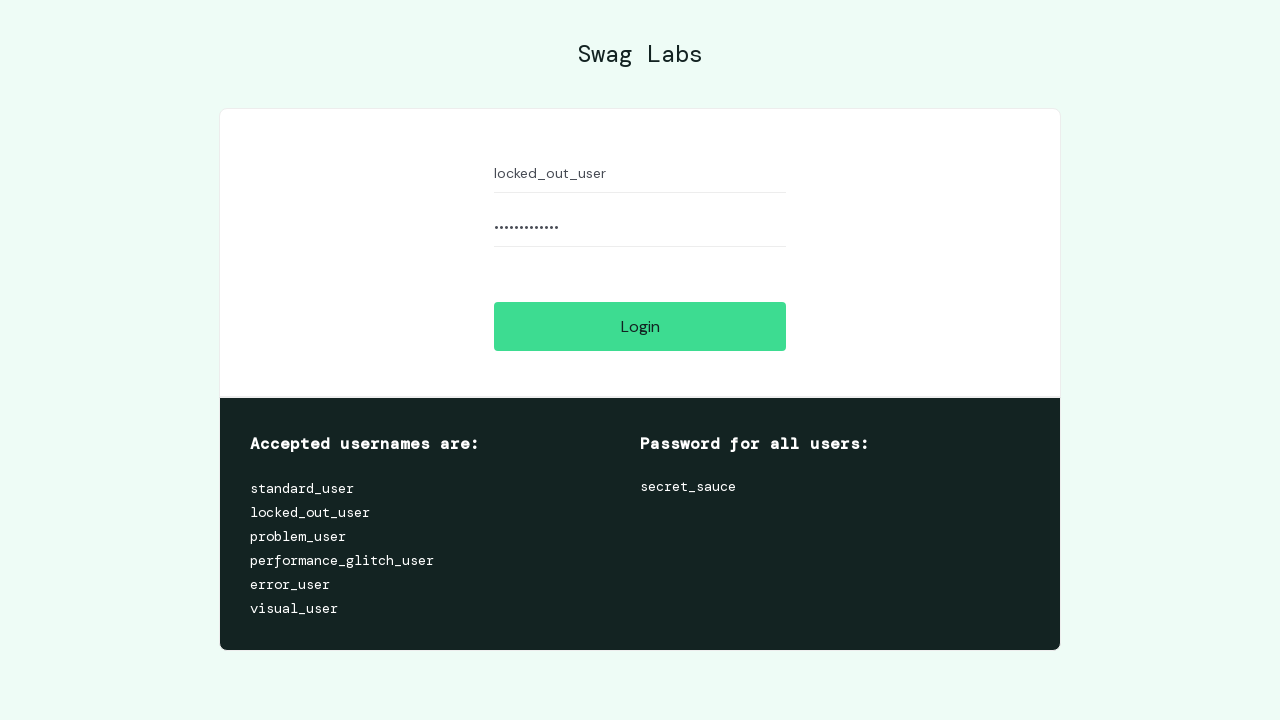

Clicked login button at (640, 326) on [data-test='login-button']
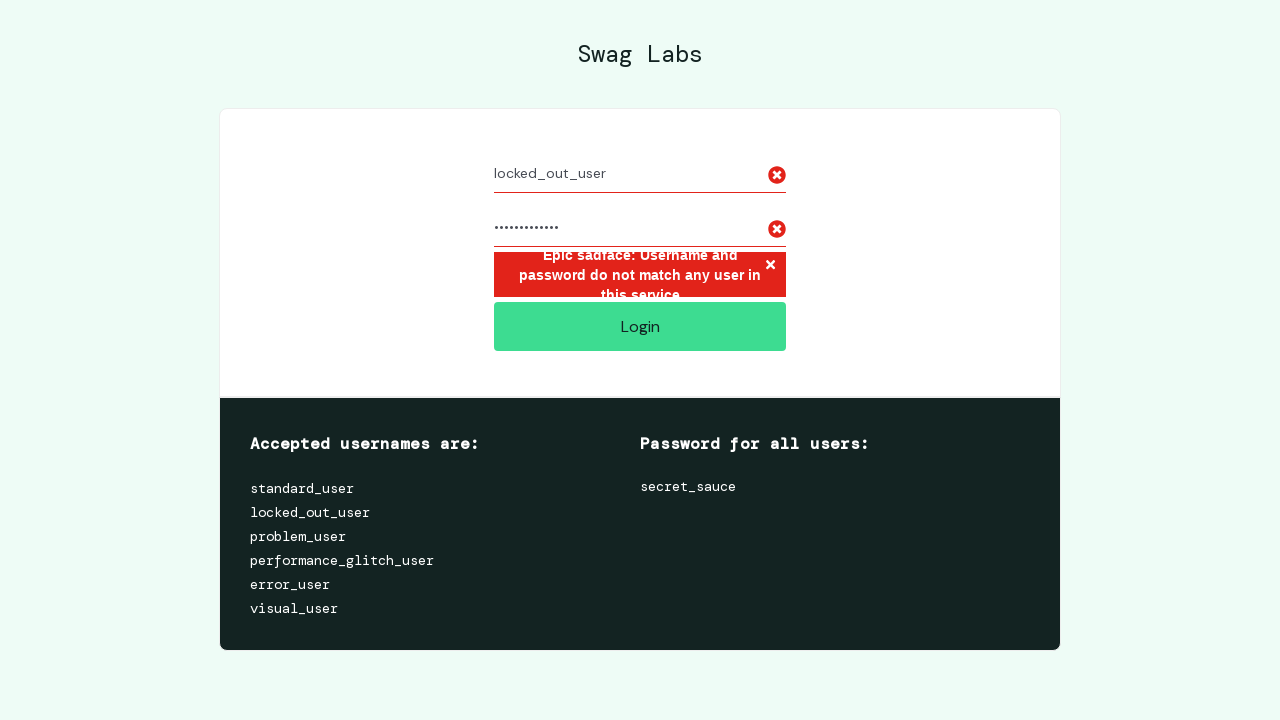

Retrieved error message text
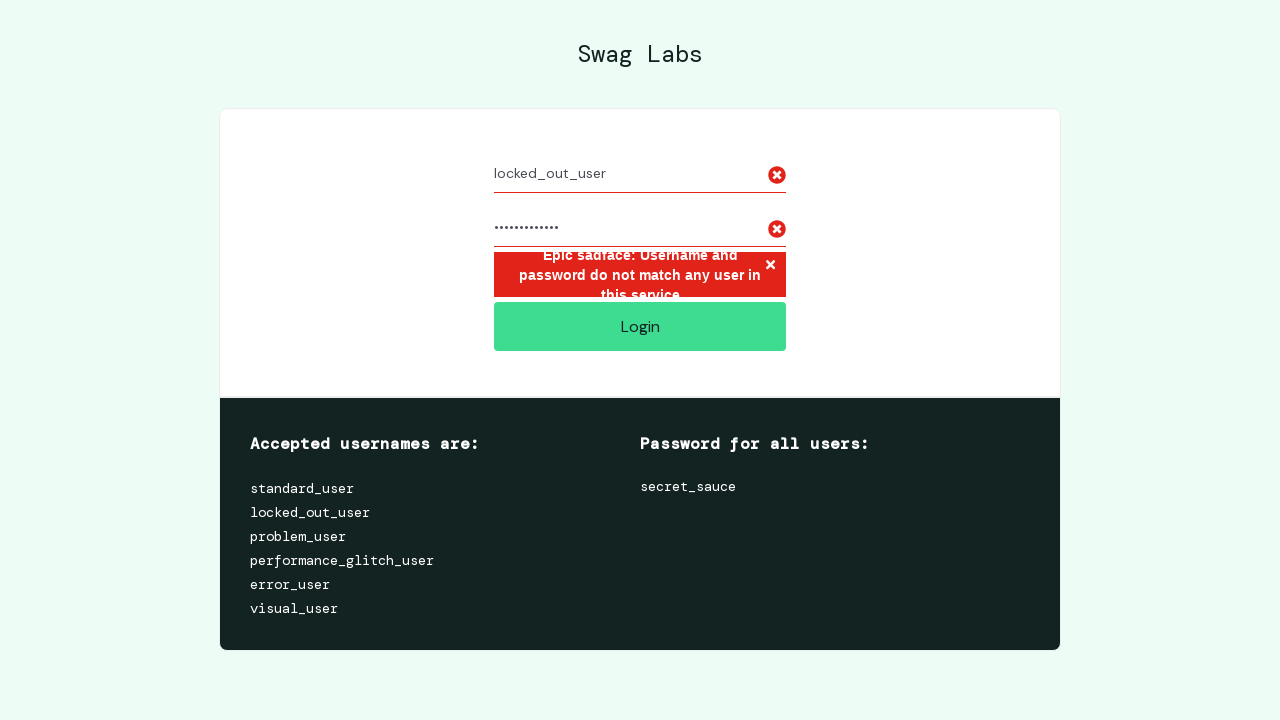

Verified authentication error message matches expected text
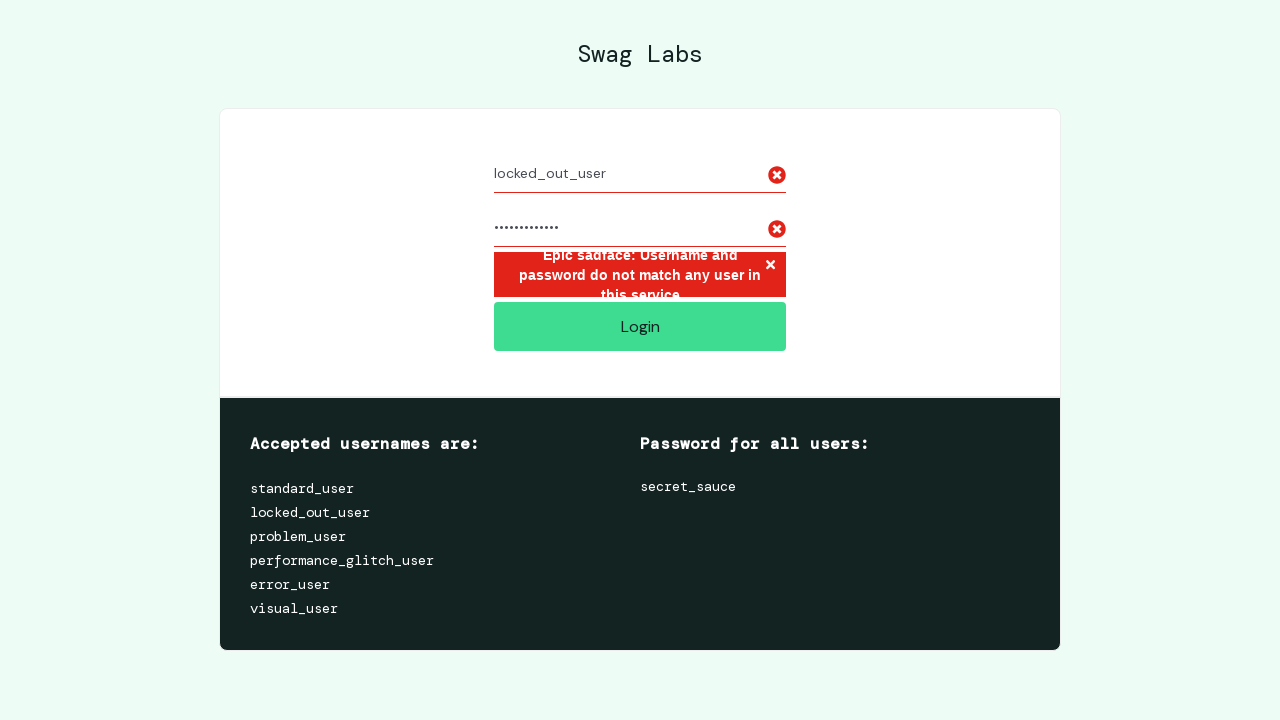

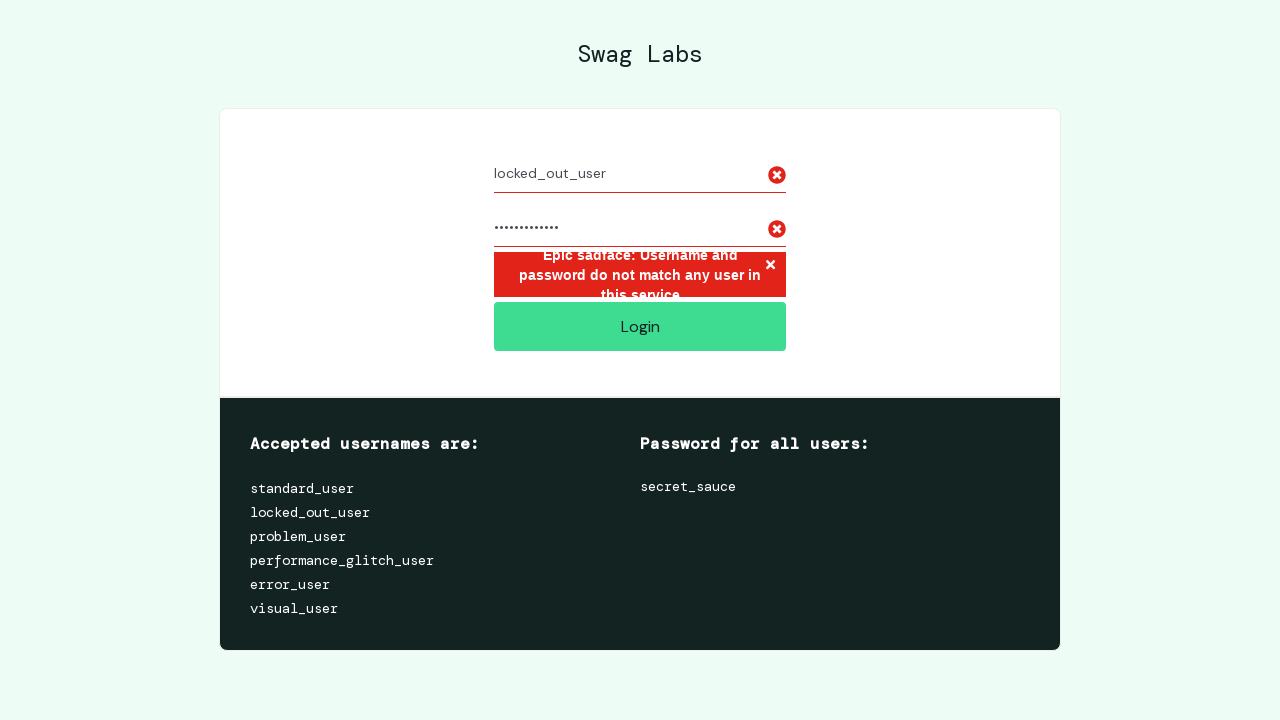